Navigates to a pet-related website and clicks on the News link to verify the news page loads correctly

Starting URL: https://team-project-petly-frontend-git-main-alekseibaliuk.vercel.app/

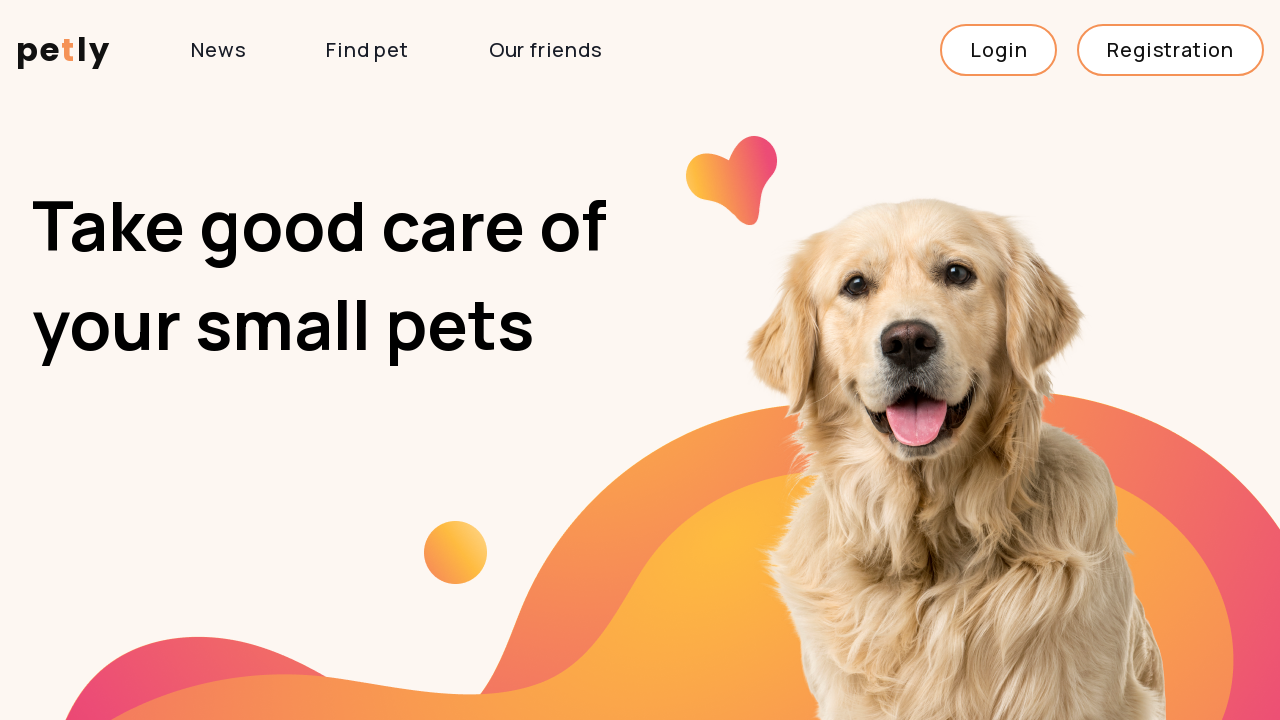

Navigated to pet-related website homepage
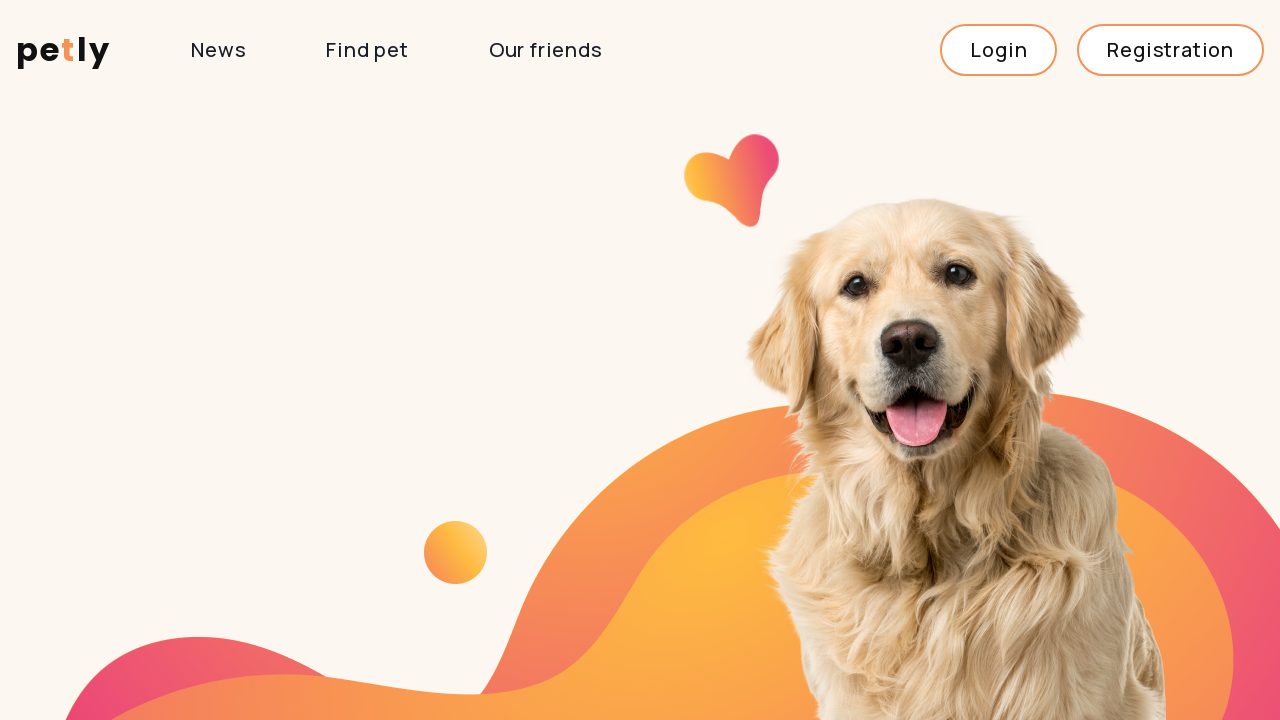

Clicked on the News link in navigation at (219, 50) on xpath=//nav[1]/ul/li[1]/a
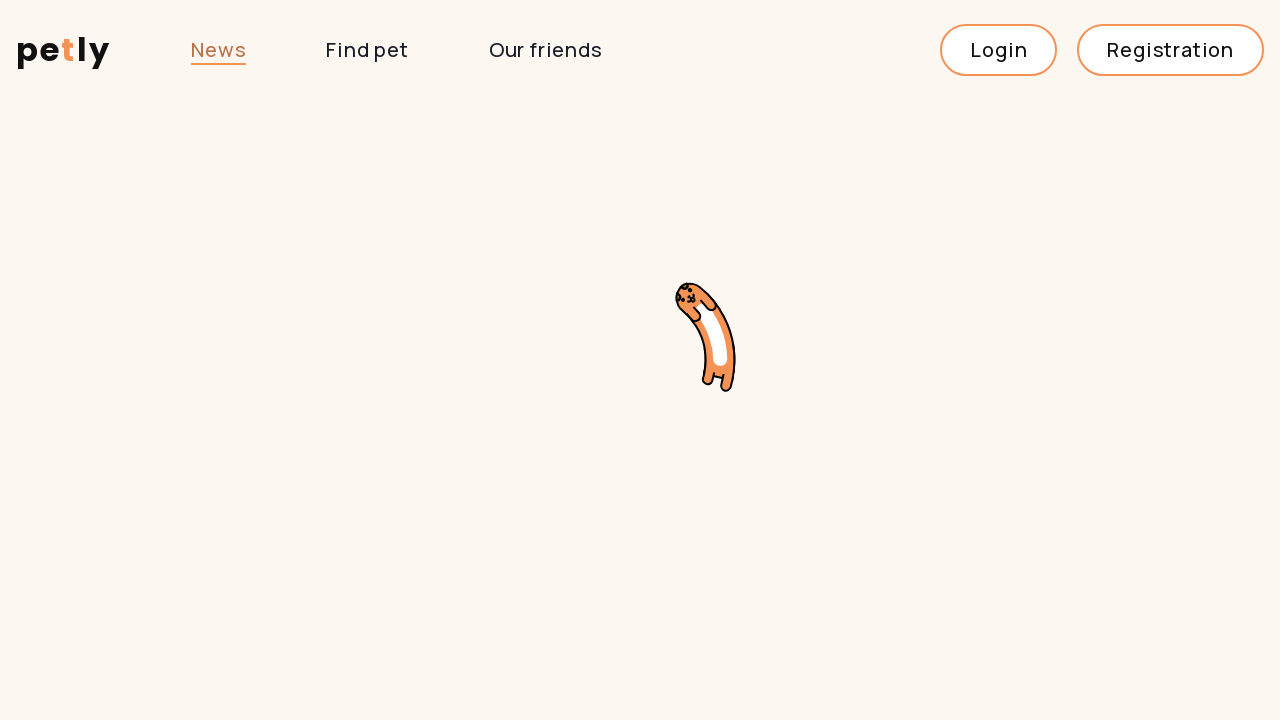

News page loaded and title verified
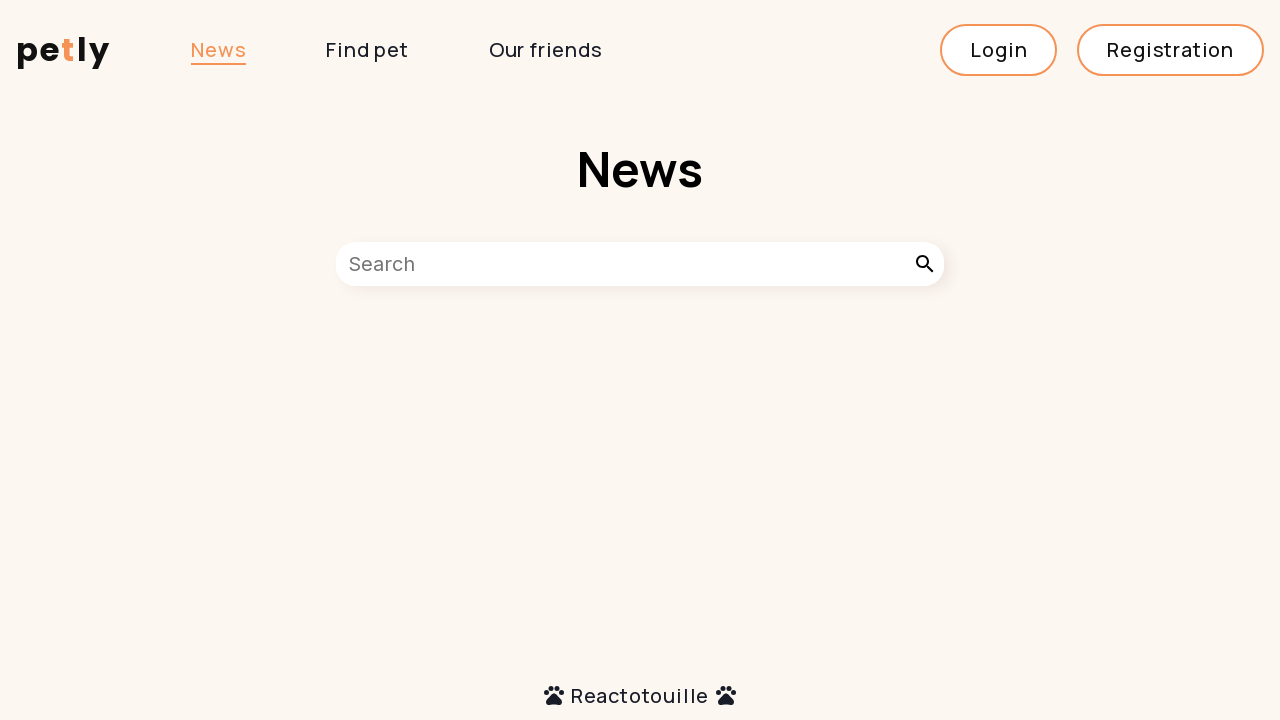

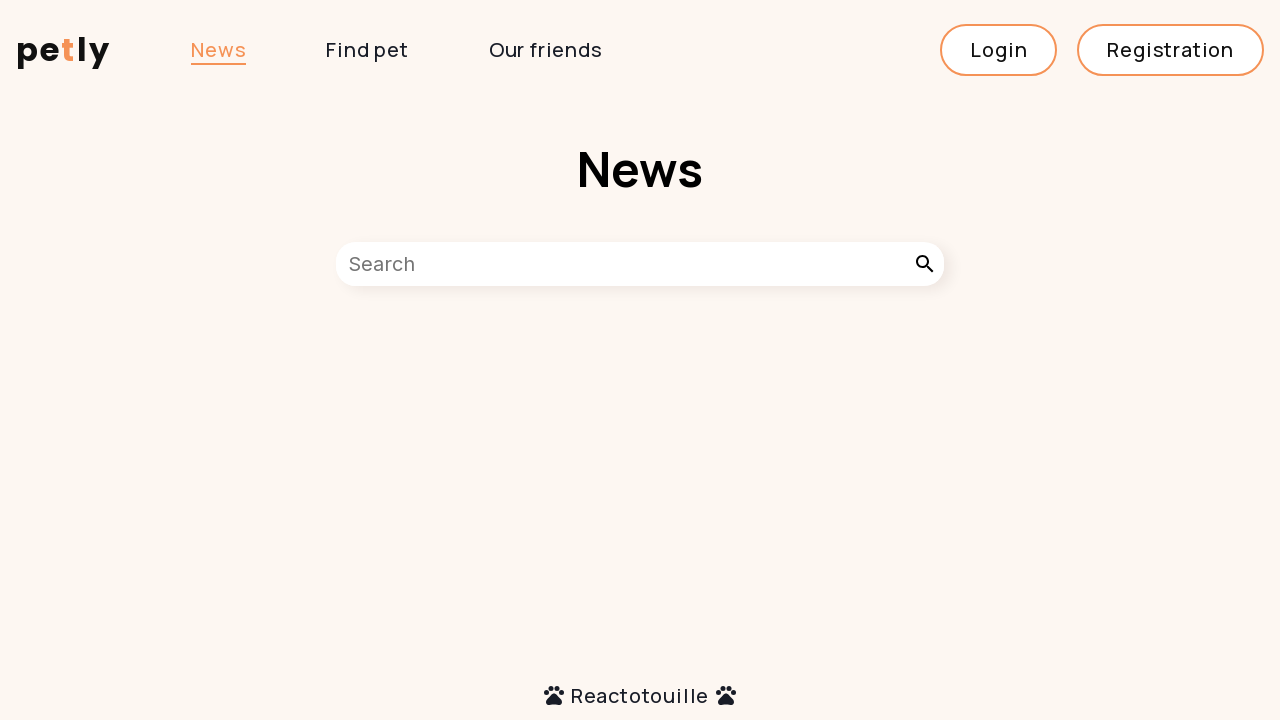